Tests a confirmation JavaScript alert by clicking a button to trigger it, verifying the alert text, and accepting it

Starting URL: https://training-support.net/webelements/alerts

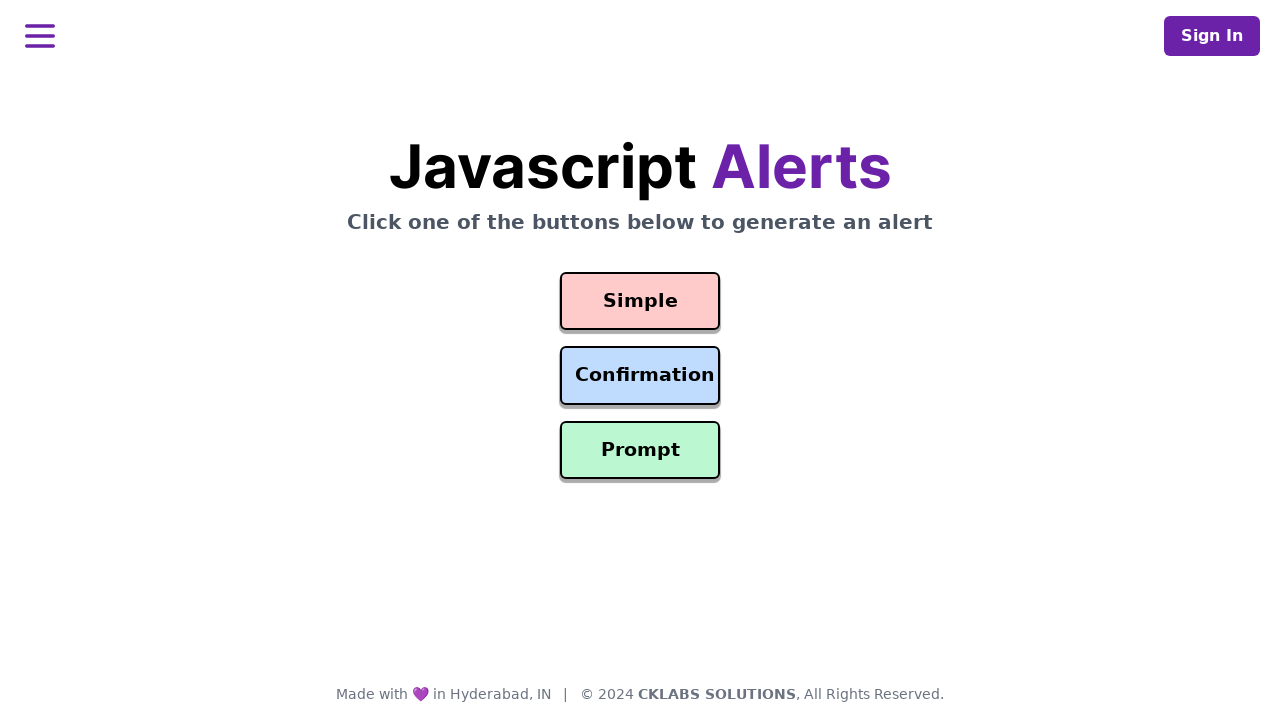

Clicked confirmation button to trigger alert at (640, 376) on #confirmation
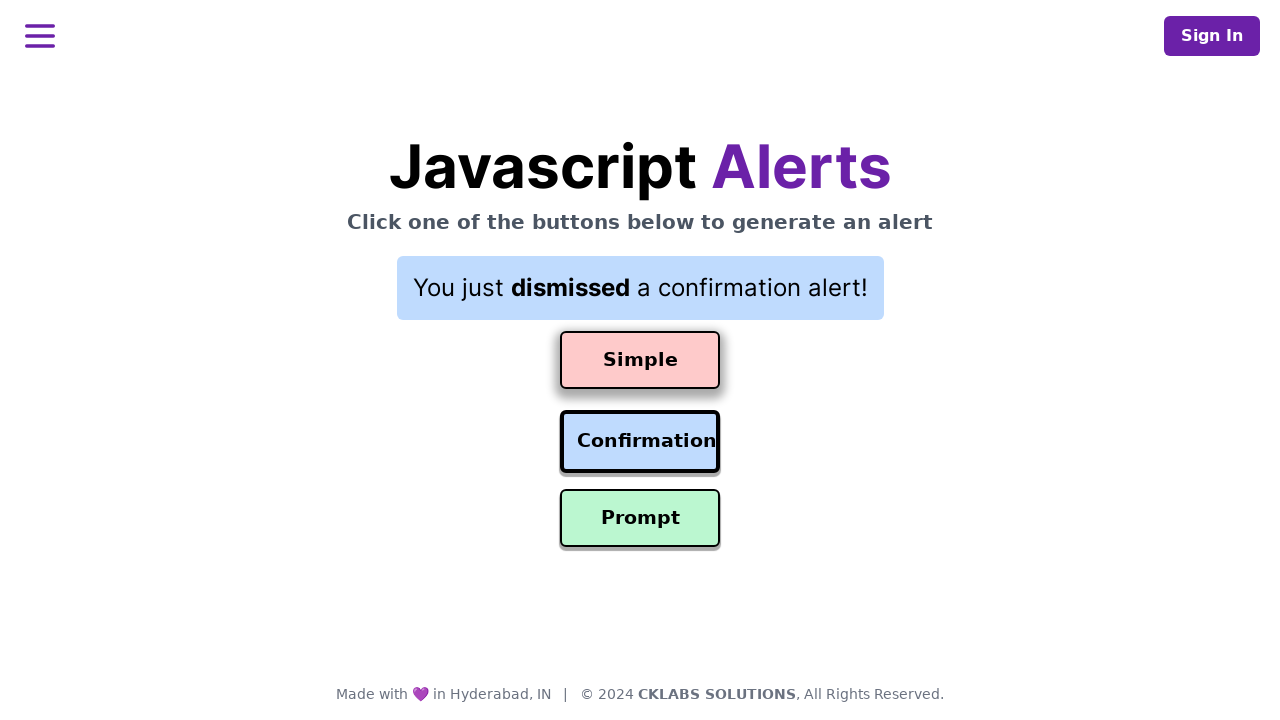

Set up dialog handler to accept confirmation alert
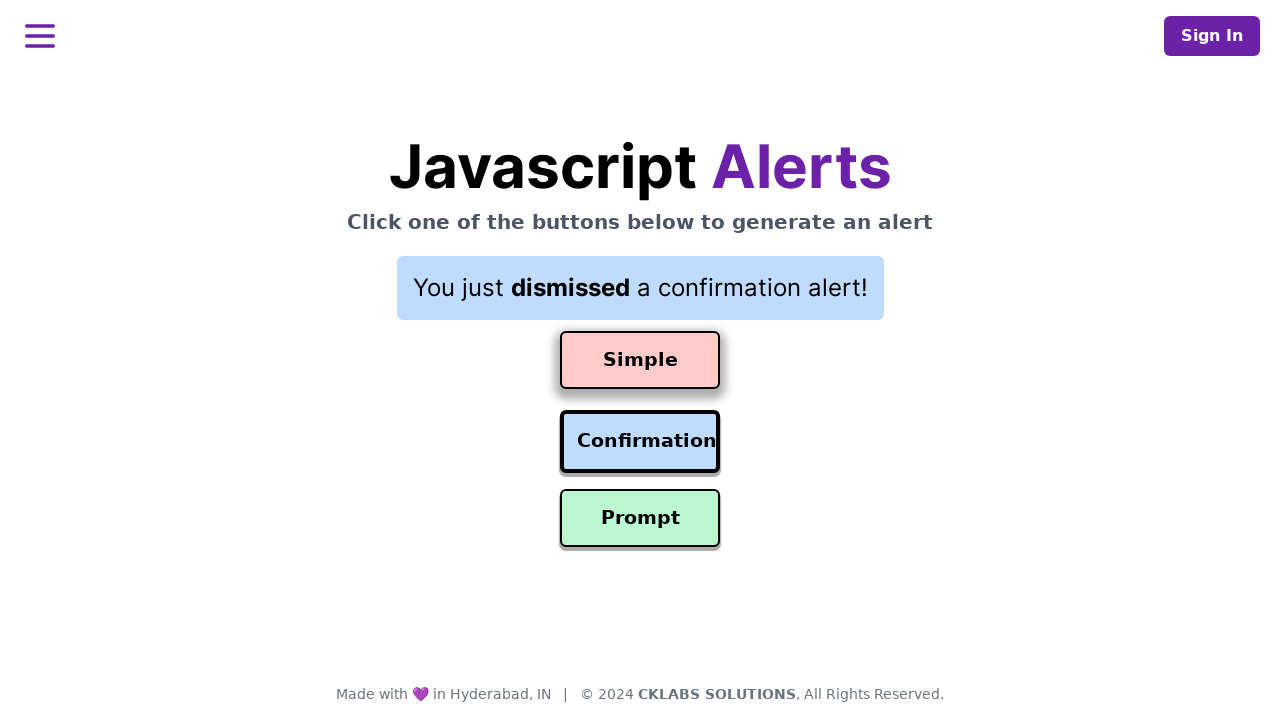

Waited for alert to be processed
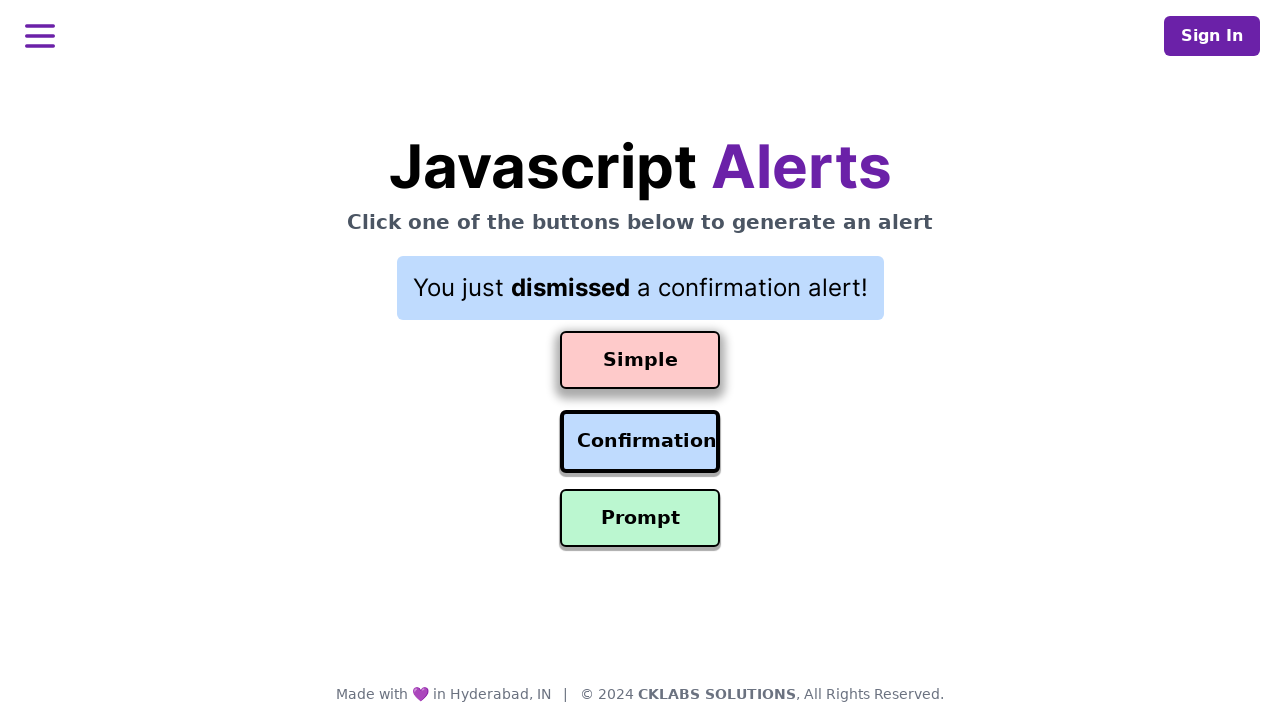

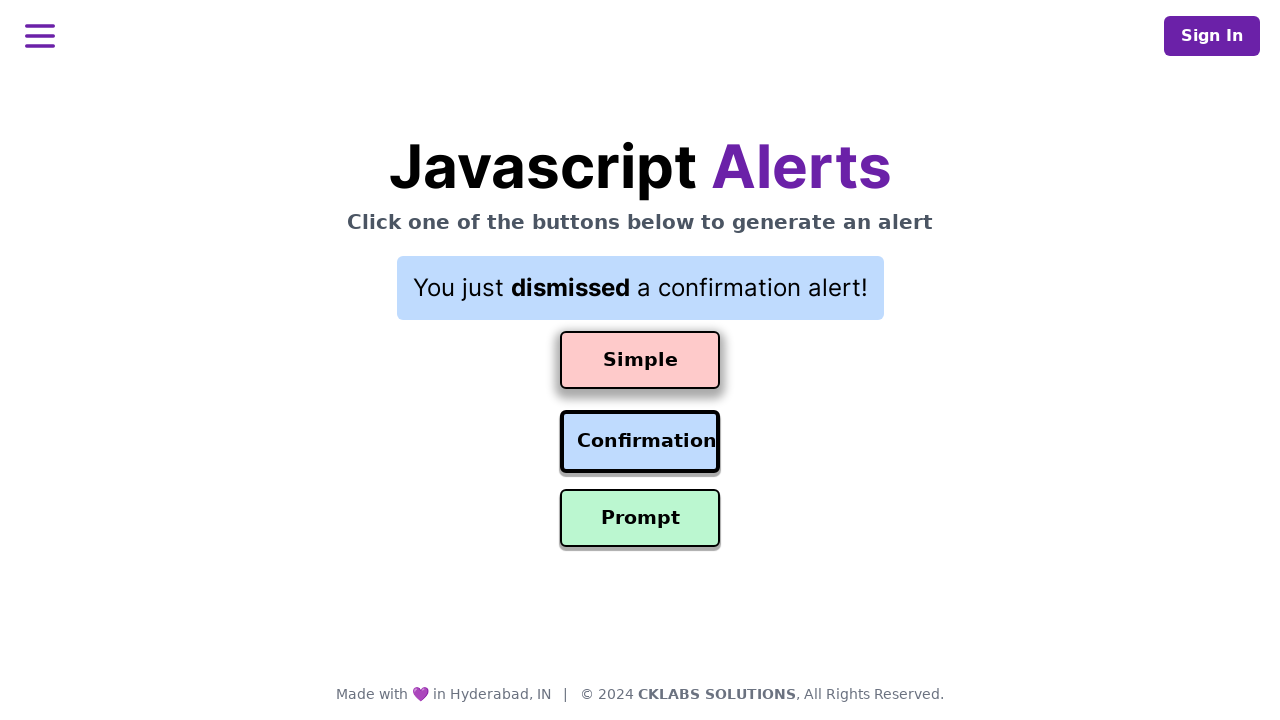